Tests desktop responsiveness at 1400px viewport width to verify the desktop version with hardware container is displayed

Starting URL: https://soundangeles-drum-sequenzer.vercel.app/

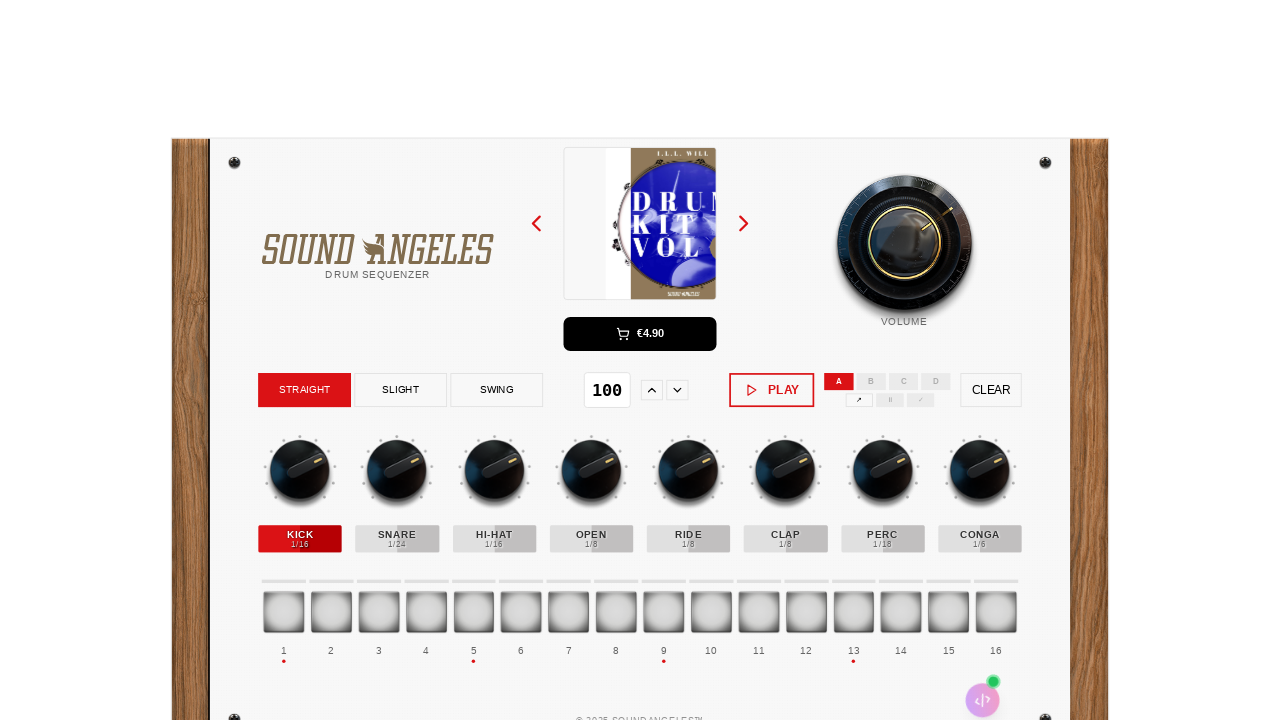

Set viewport size to 1400px width for desktop testing
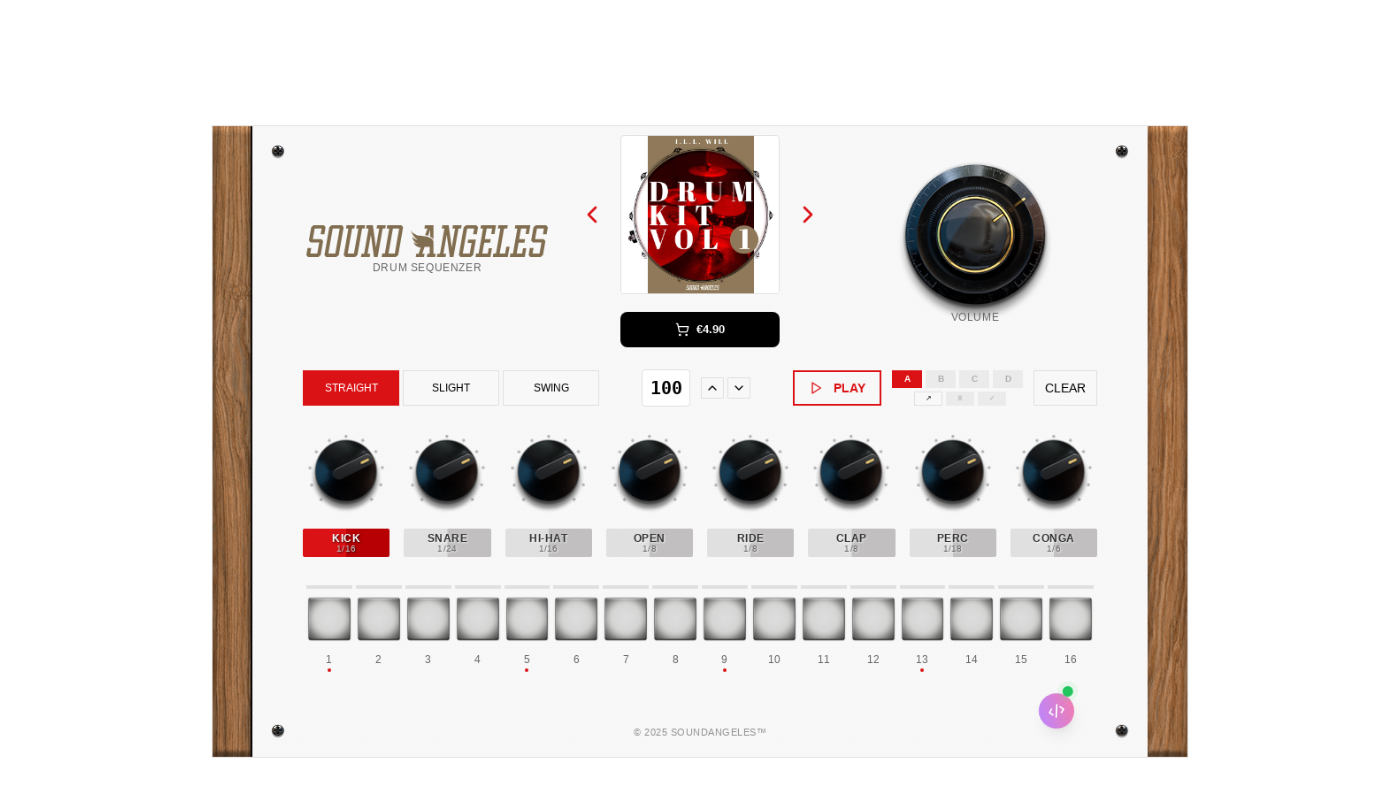

Reloaded page with new 1400px viewport
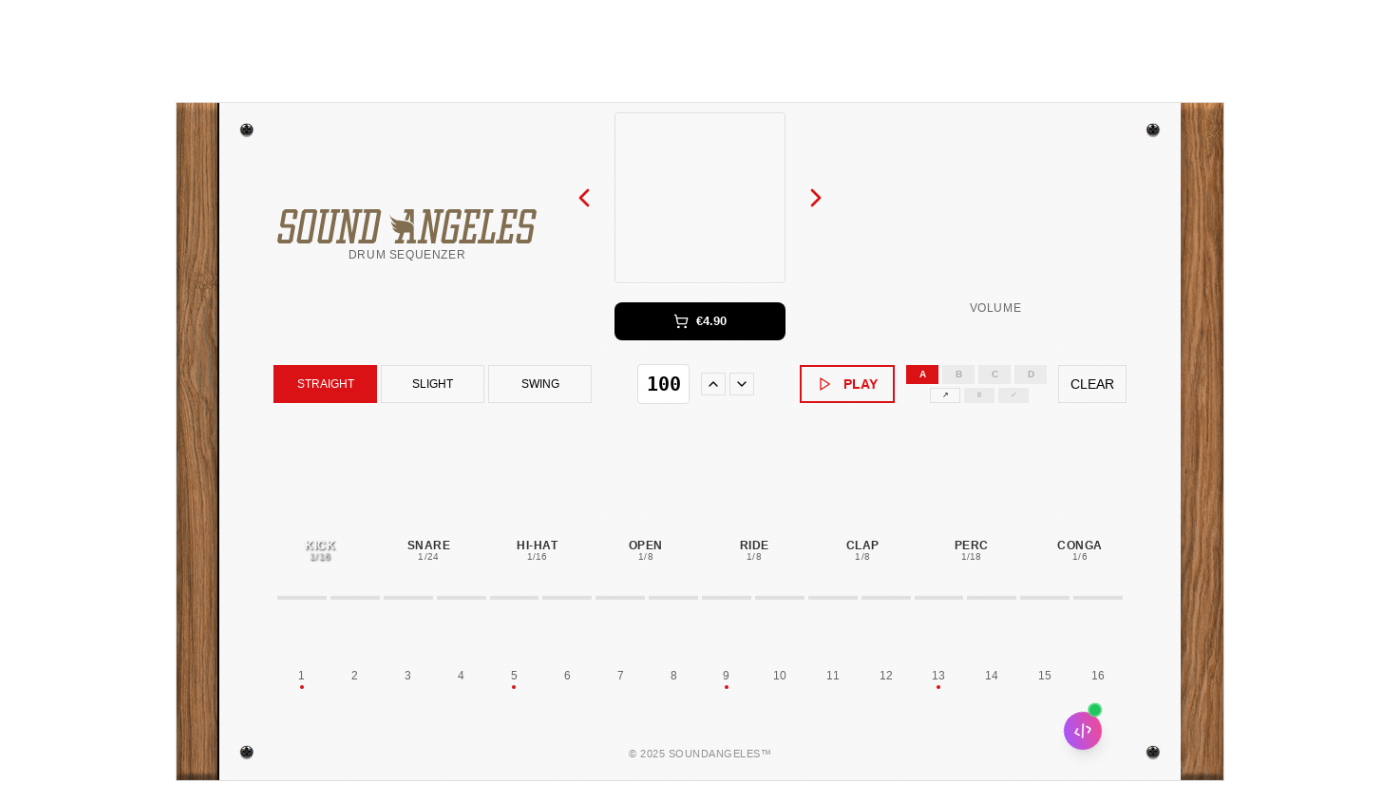

Waited for app to load (3 second timeout)
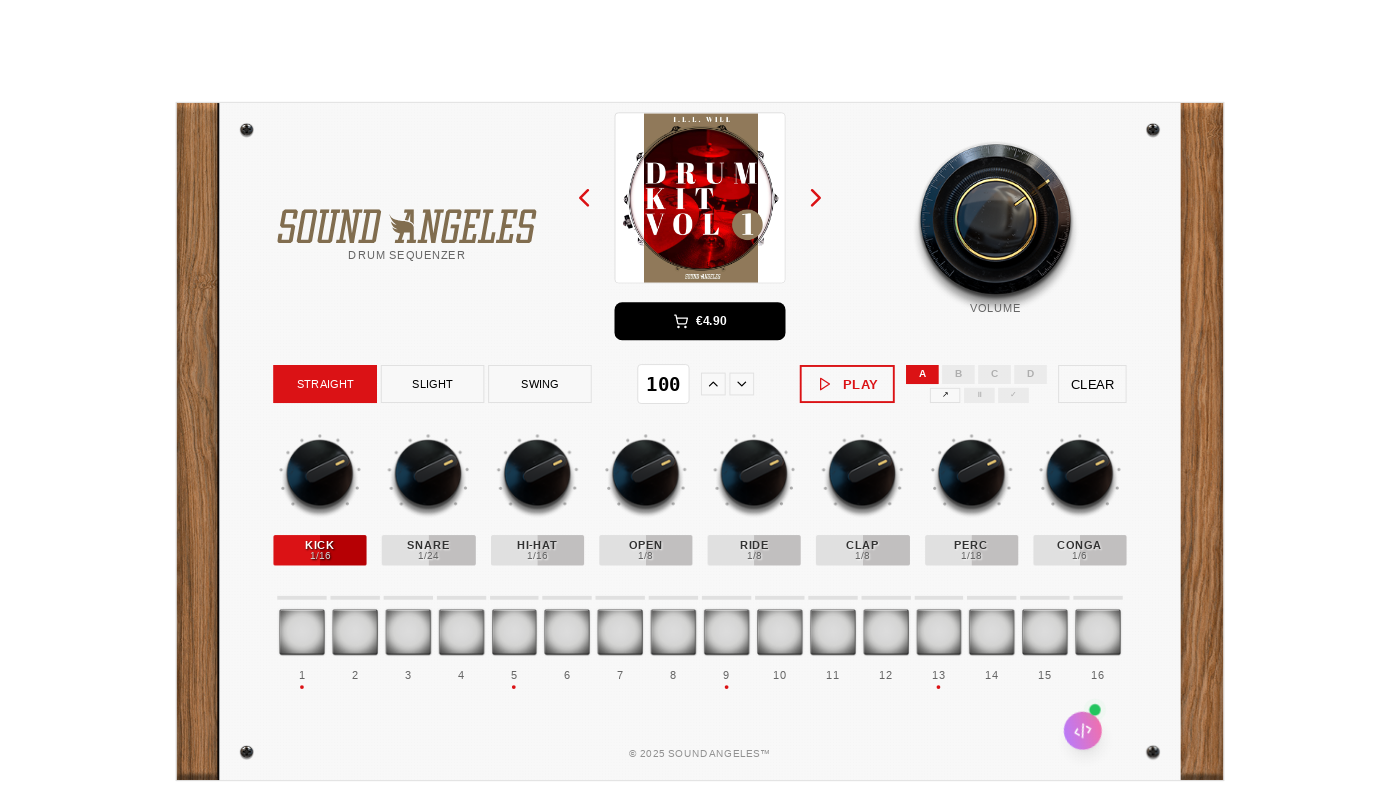

Hardware container element became visible, confirming desktop version is displayed
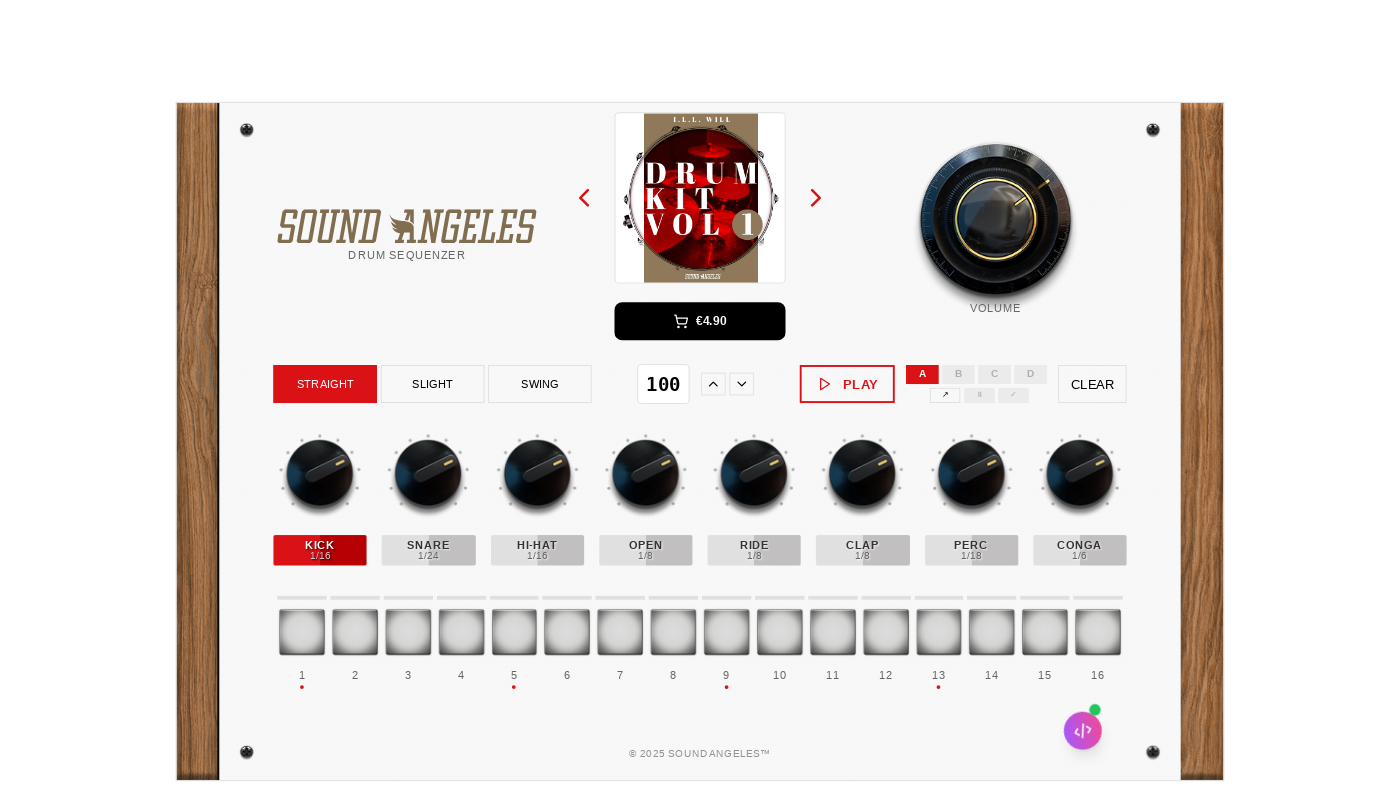

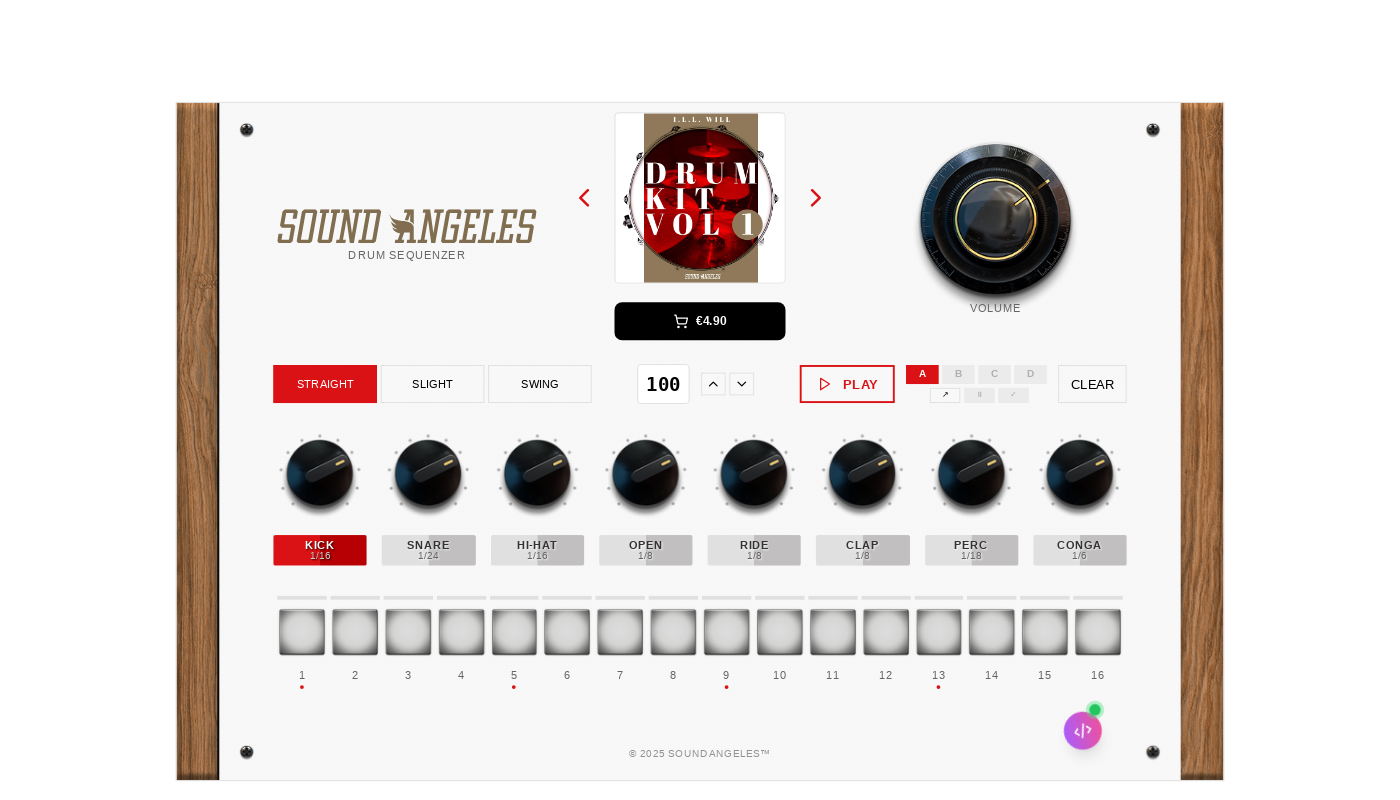